Navigates to a test page, clicks on a button to navigate to another section, and verifies the page loads correctly

Starting URL: https://letcode.in/test

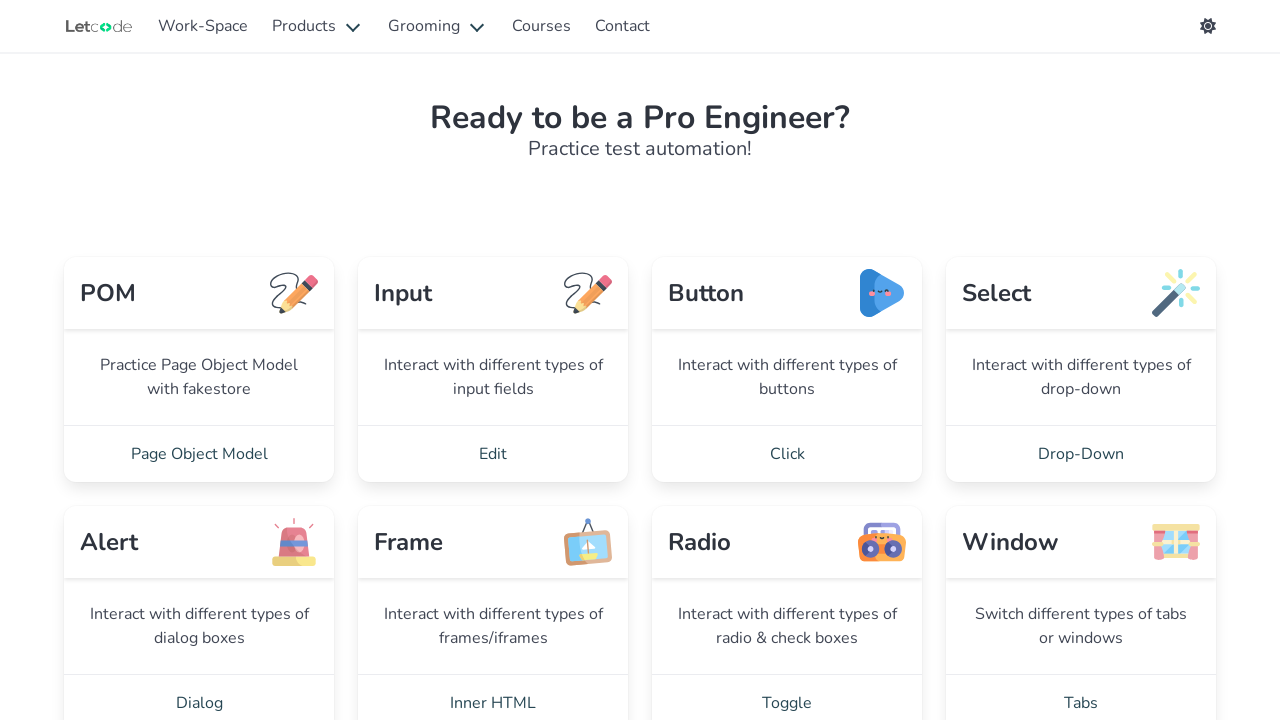

Navigated to test page at https://letcode.in/test
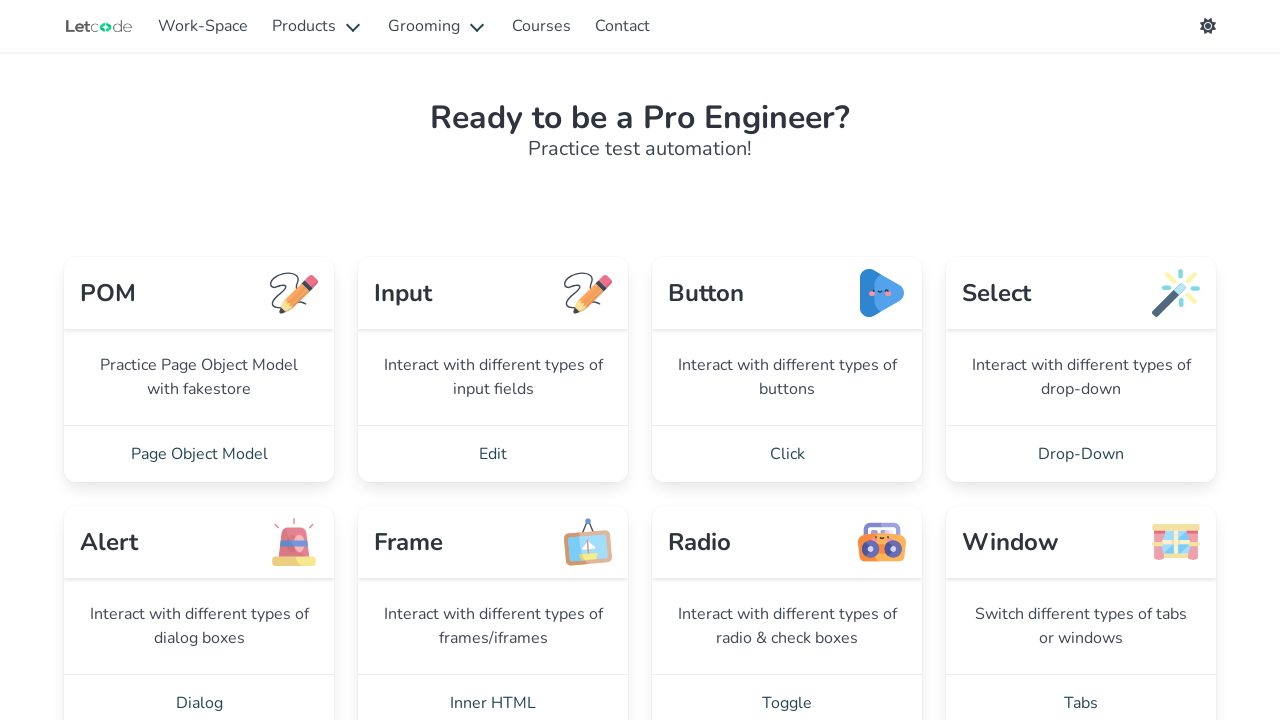

Clicked the 'Click' button to navigate to another section at (787, 454) on (//a[normalize-space()='Click'])[1]
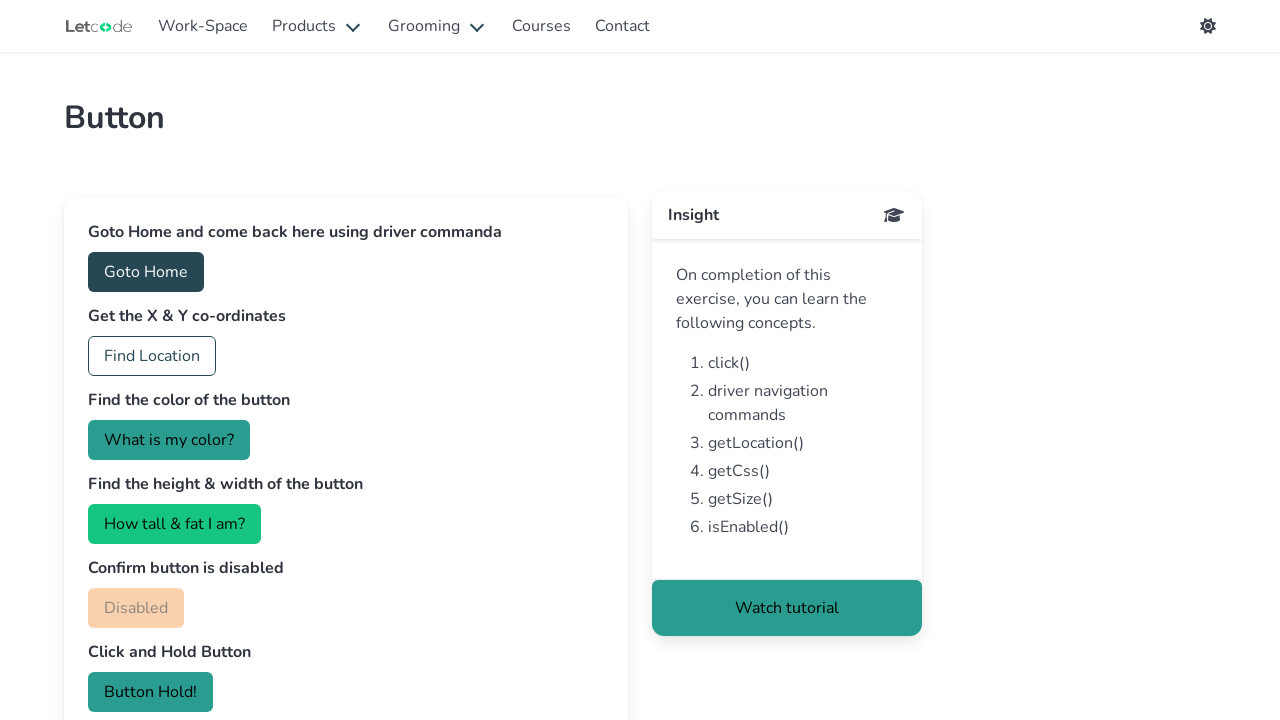

Card content loaded and verified page loaded correctly
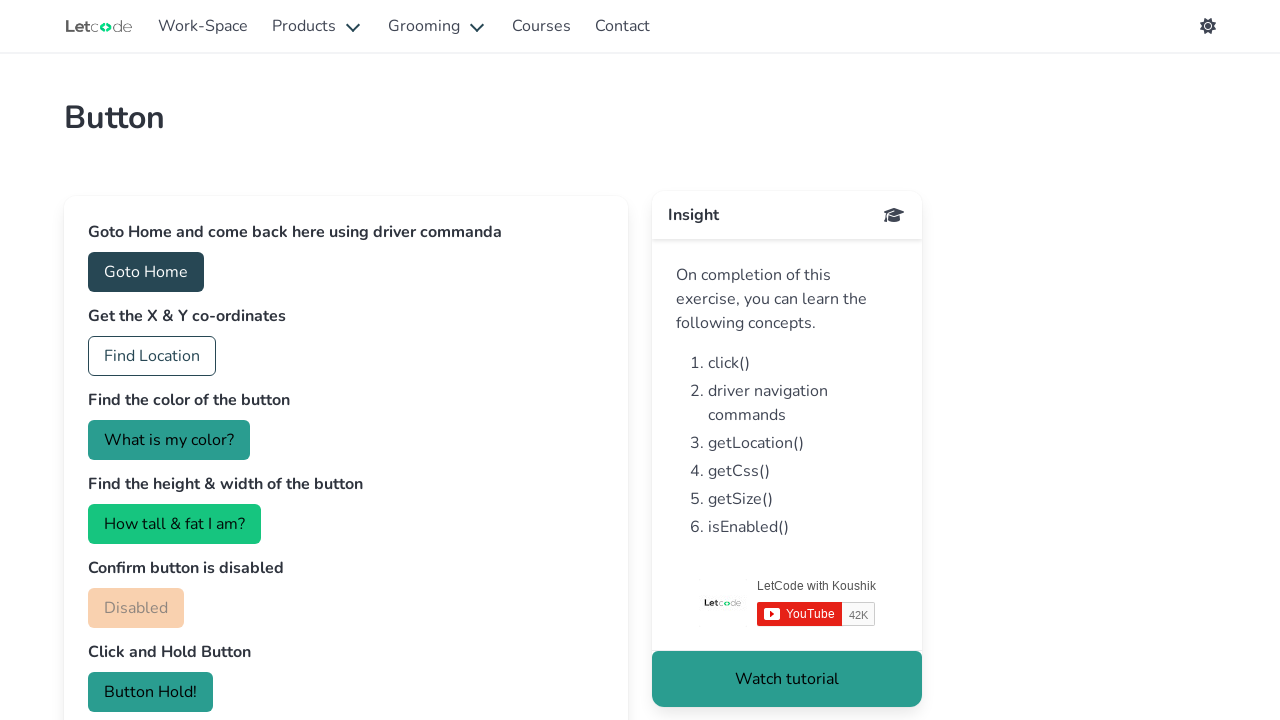

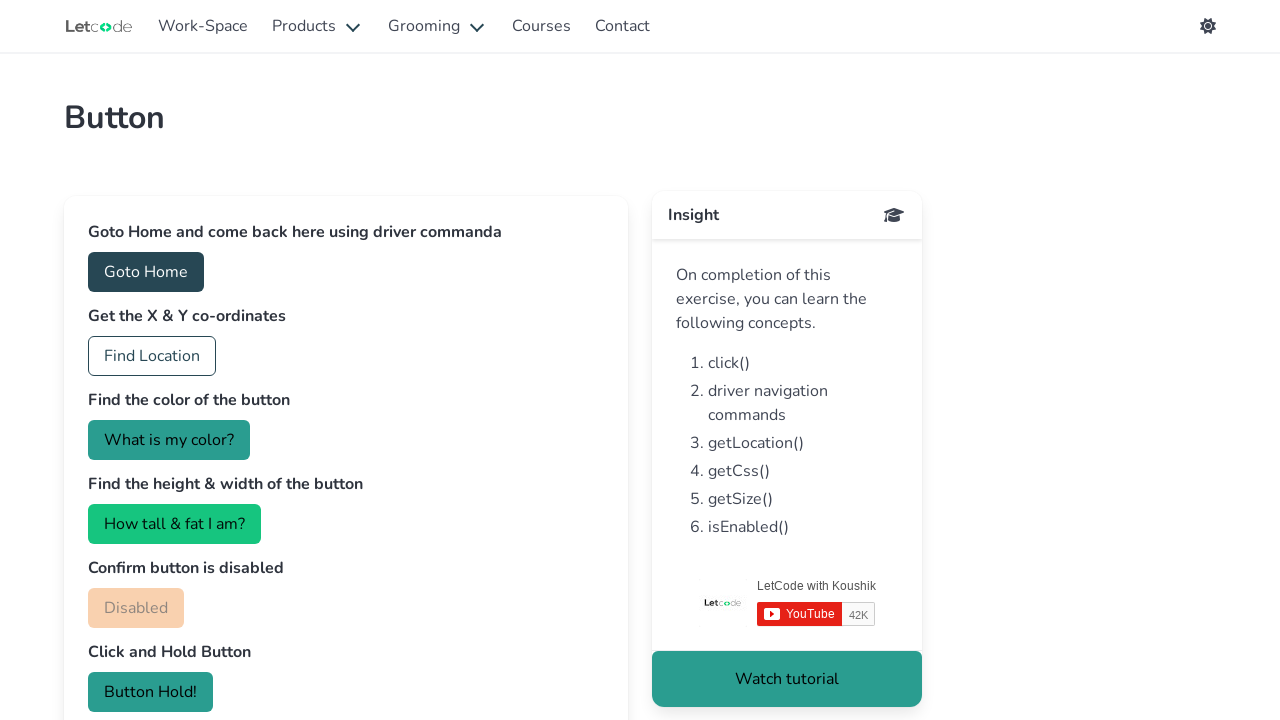